Tests JavaScript alert handling by clicking on different alert buttons and interacting with simple alerts, confirm dialogs, and prompt dialogs

Starting URL: https://syntaxprojects.com/javascript-alert-box-demo.php

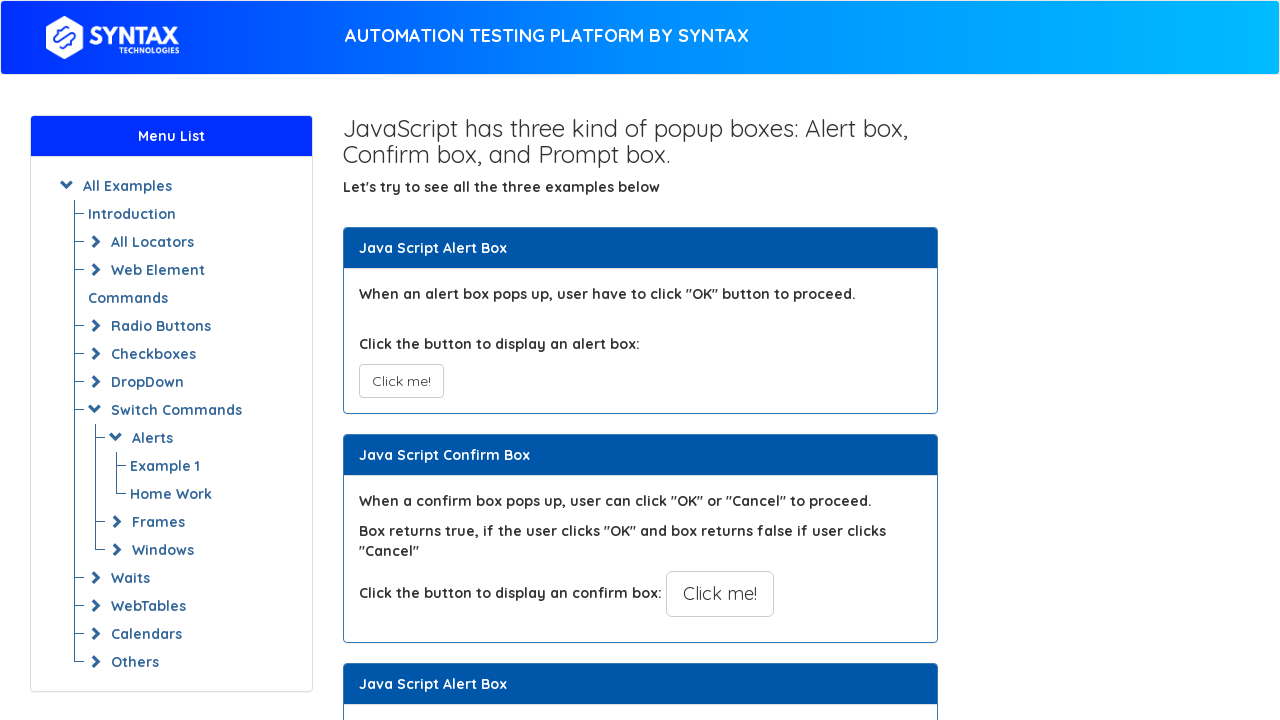

Clicked simple alert button at (401, 381) on button[onclick*='myAlertFunction()']
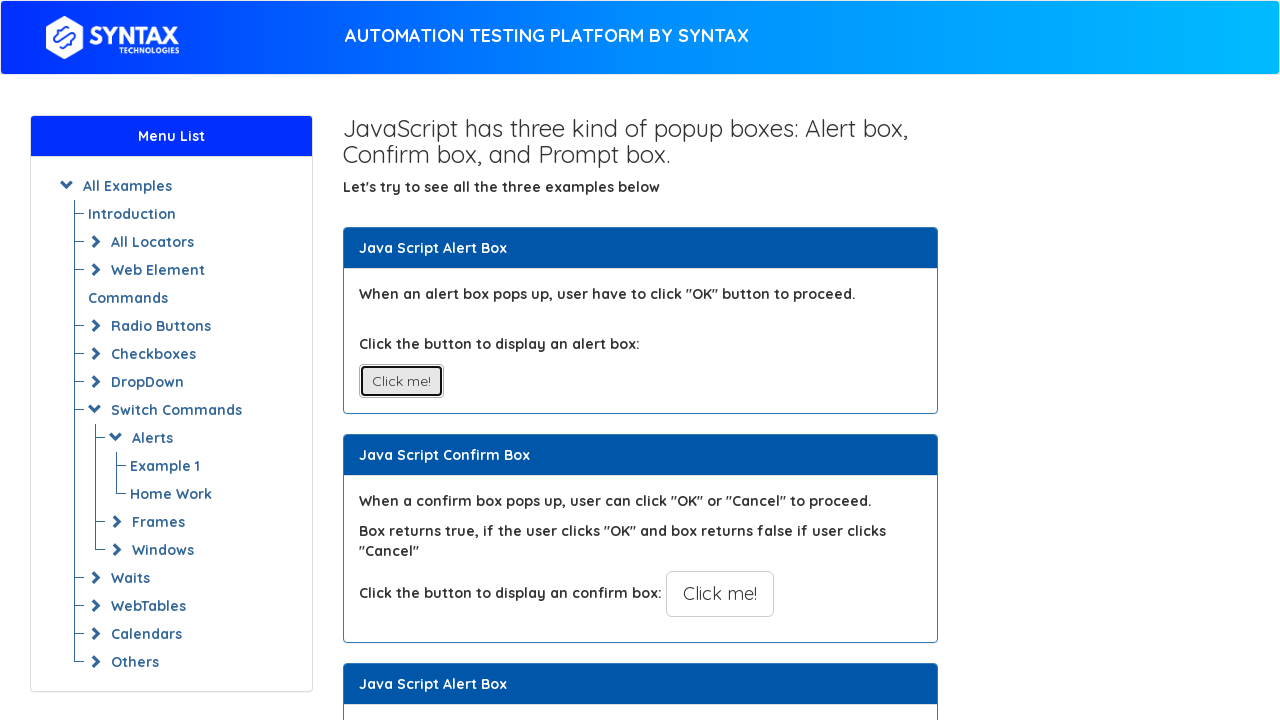

Set up dialog handler to accept alerts
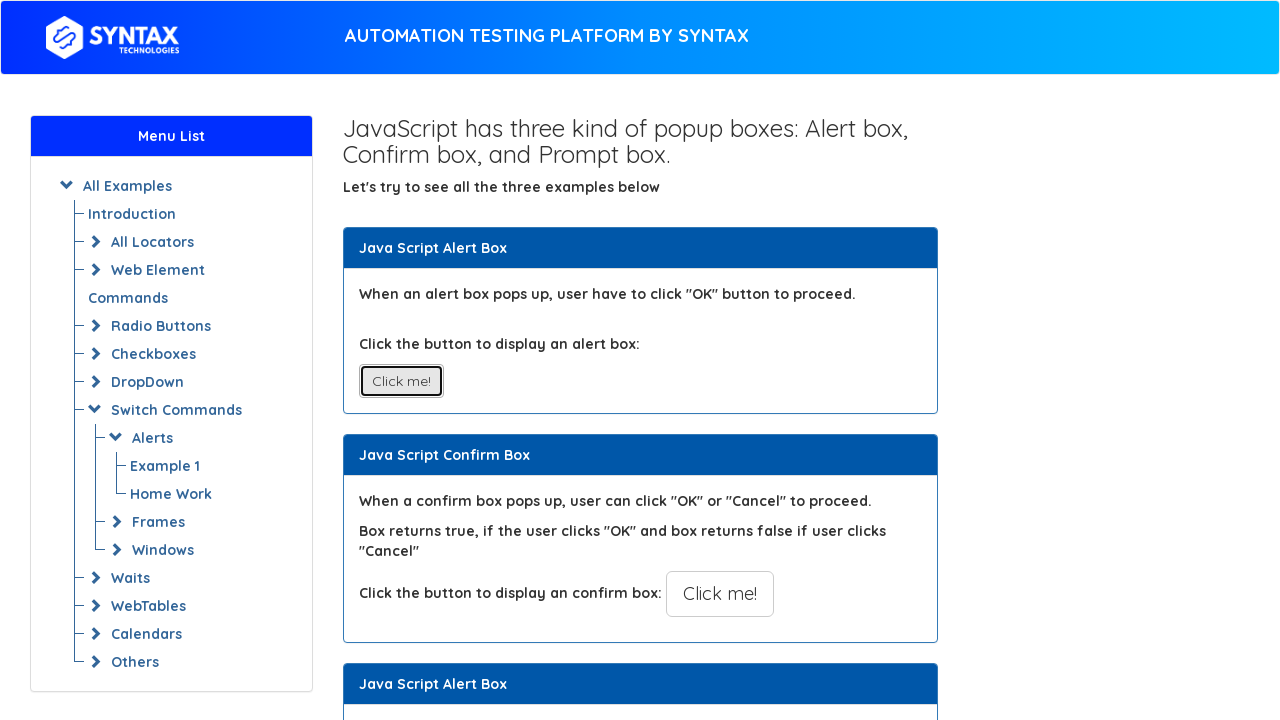

Clicked confirm dialog button at (720, 594) on button[onclick*='myConfirmFunction()']
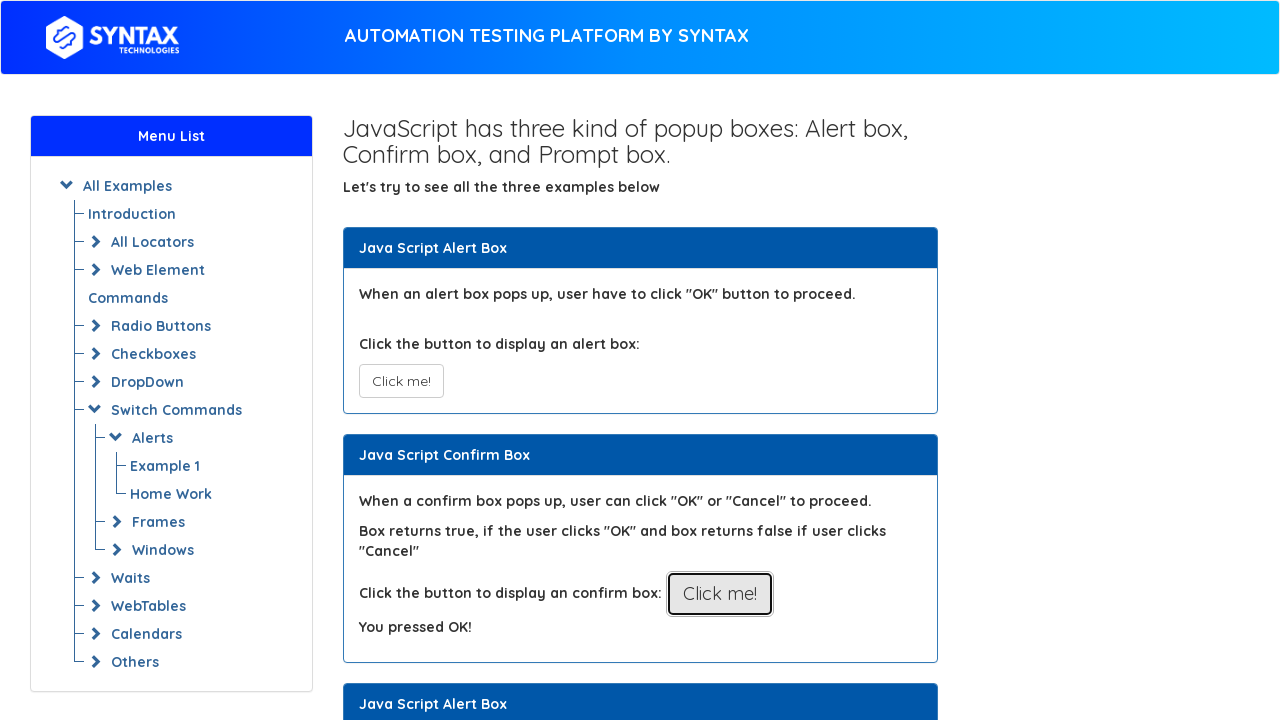

Set up dialog handler to dismiss confirm dialog
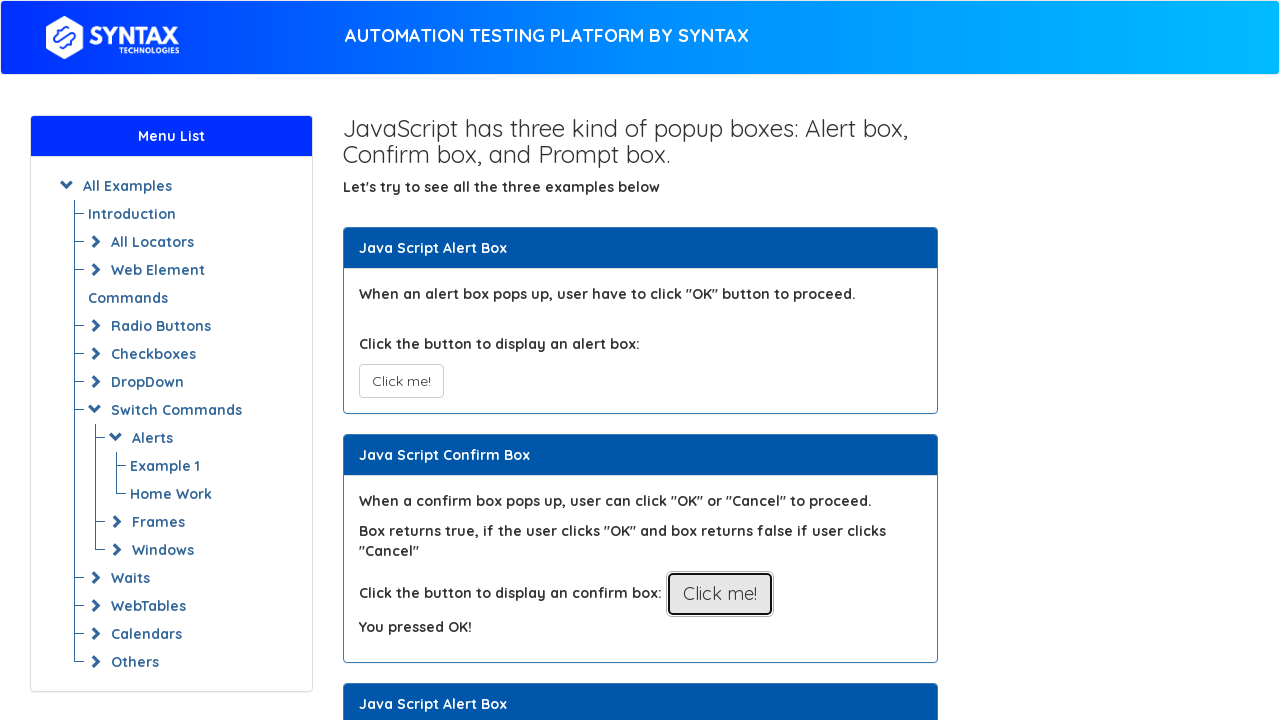

Clicked prompt dialog button at (714, 360) on button[onclick*='myPromptFunction()']
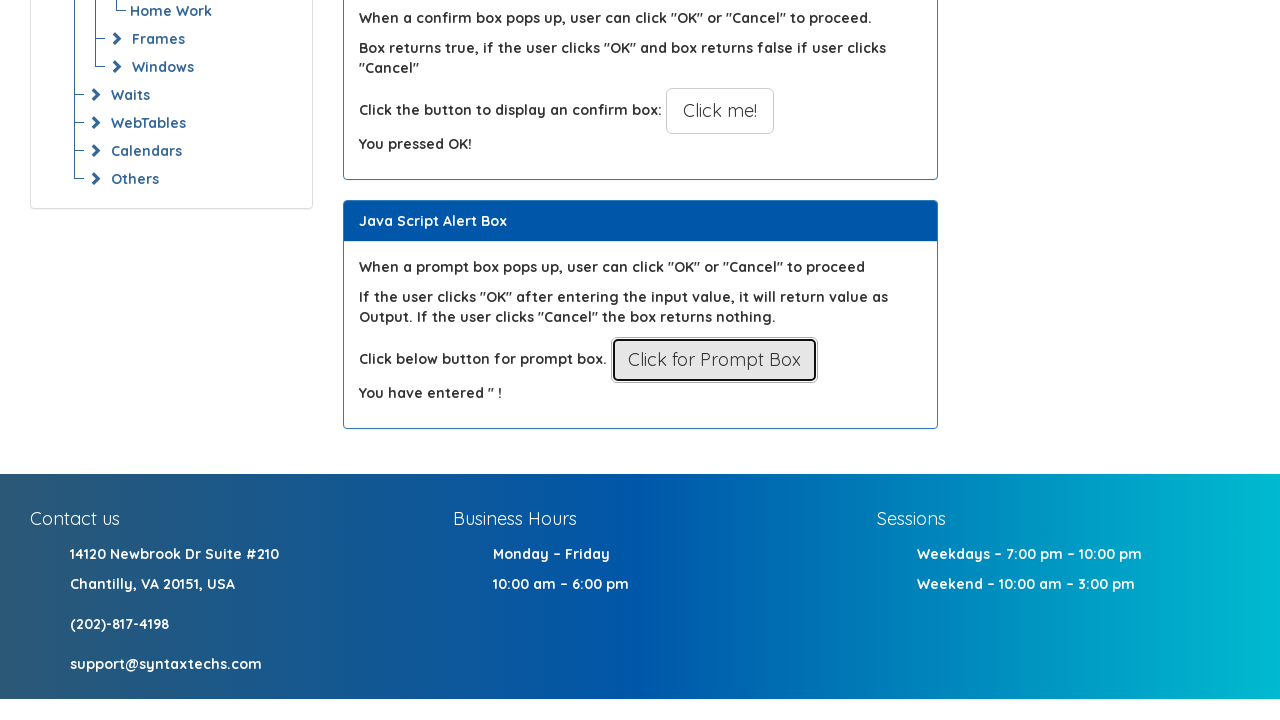

Set up dialog handler to accept prompt with text 'hola'
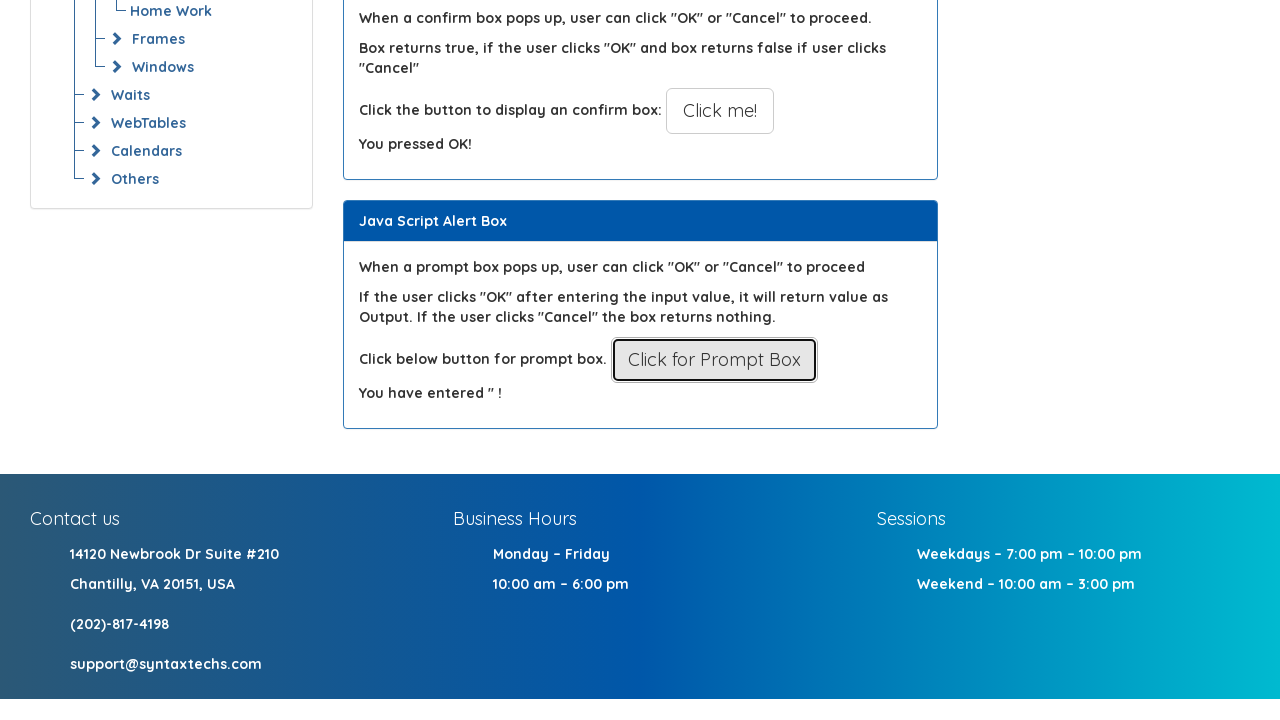

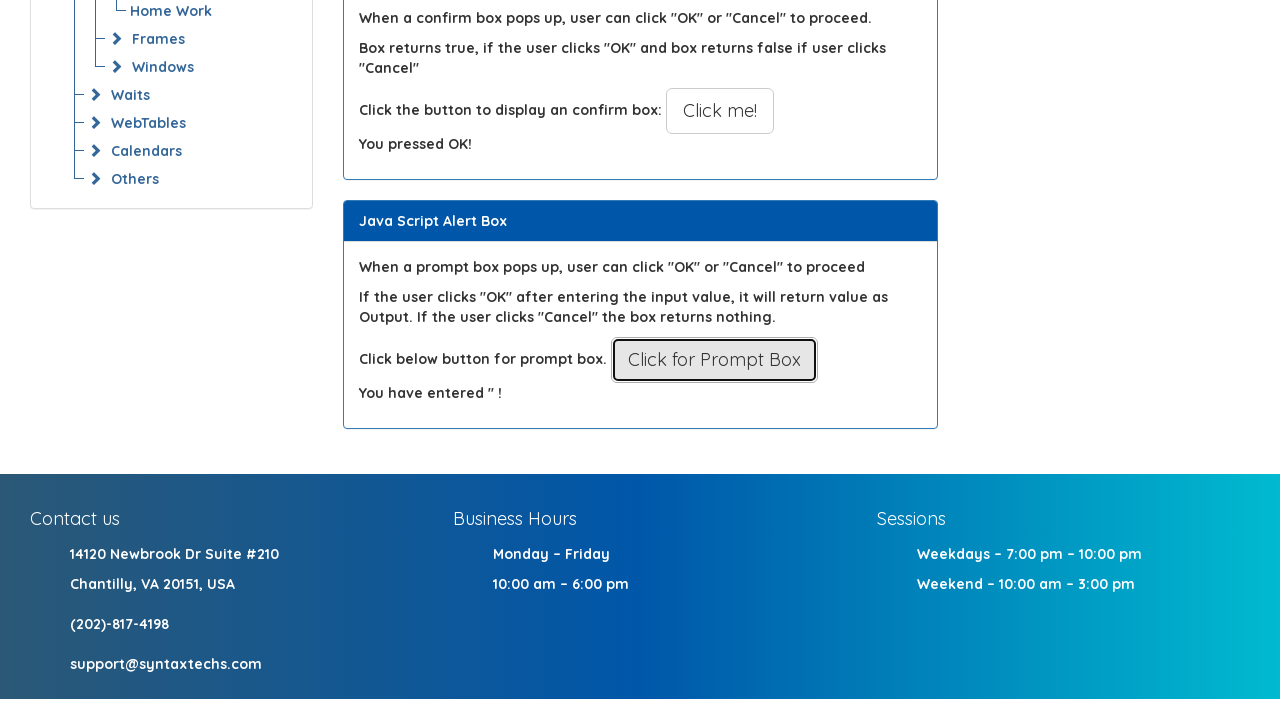